Verifies that a search field for finding specific people in the community is present on the community page

Starting URL: http://steamcommunity.com/

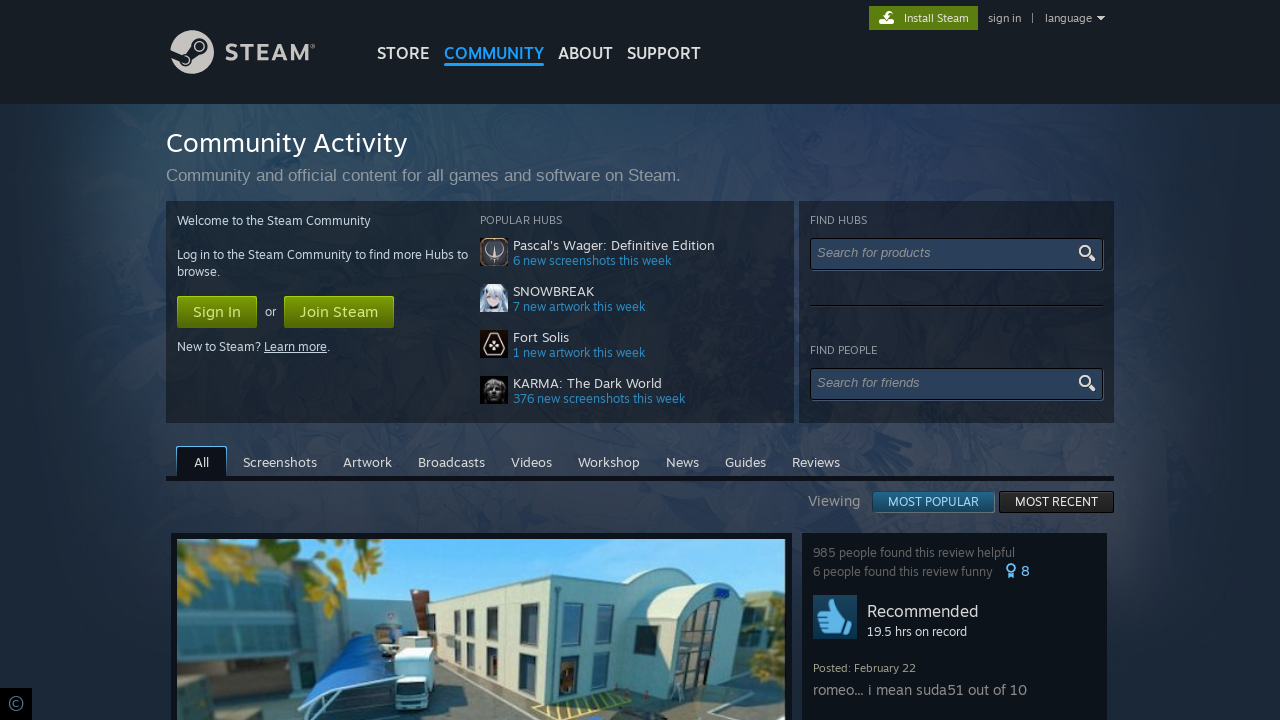

Navigated to Steam Community homepage
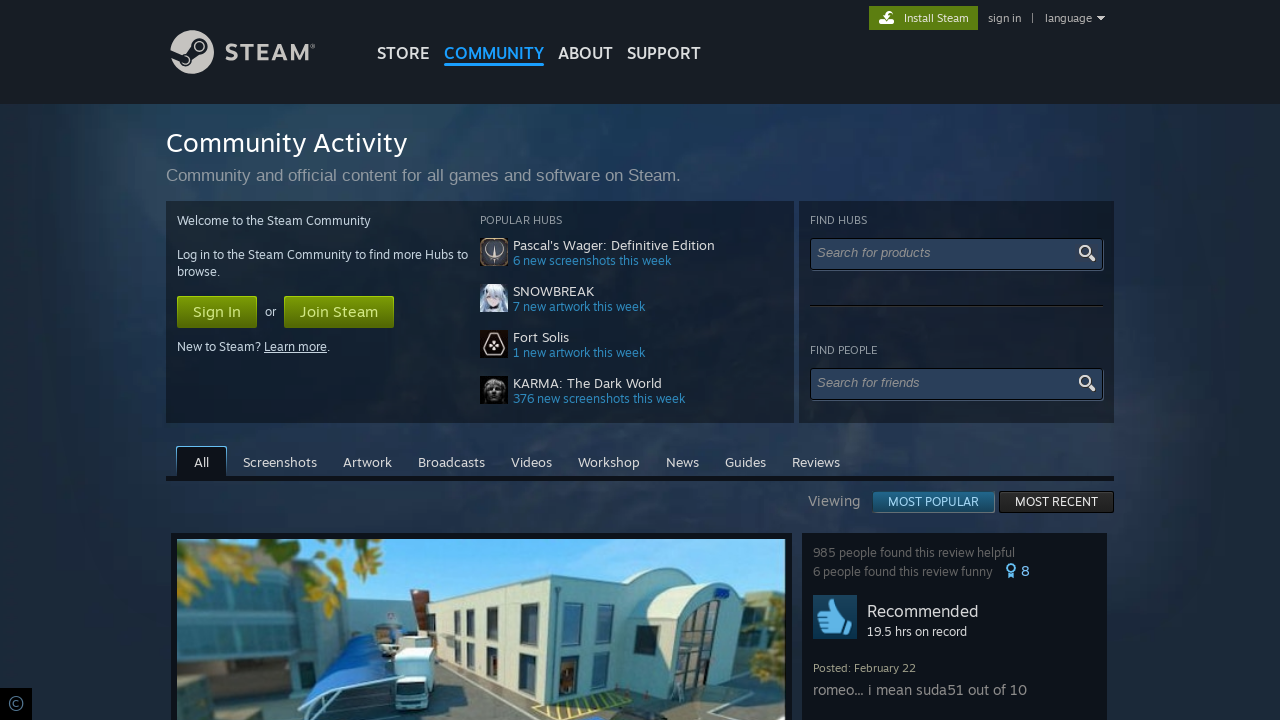

People search field found on community page
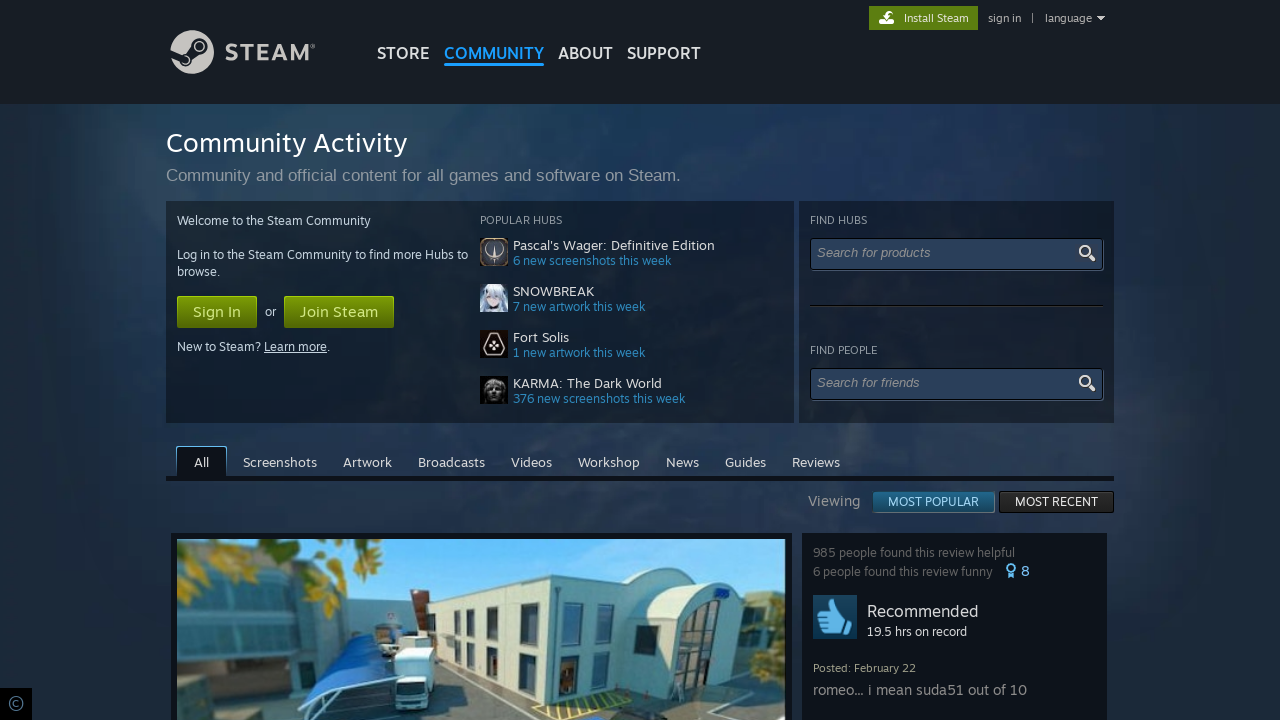

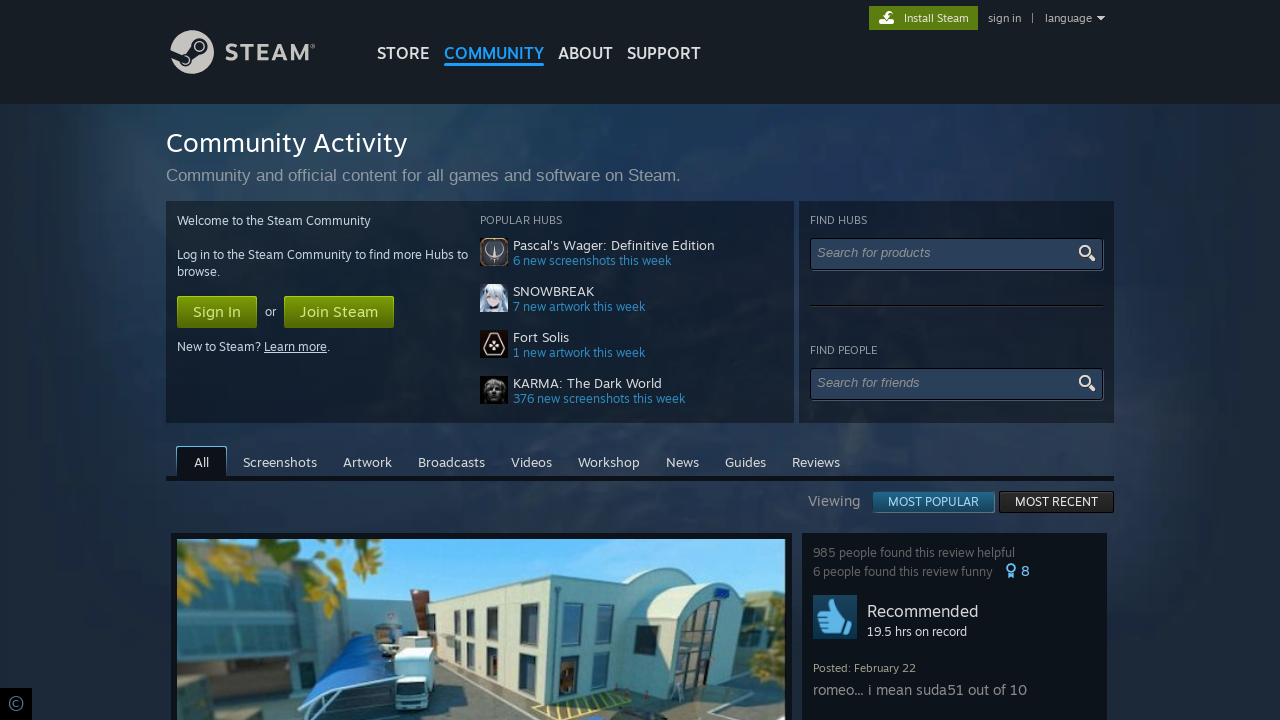